Tests the main menu navigation by hovering over Programme menu and clicking on A1 Program submenu item

Starting URL: https://www.srpski-strani.com/index_eng.php

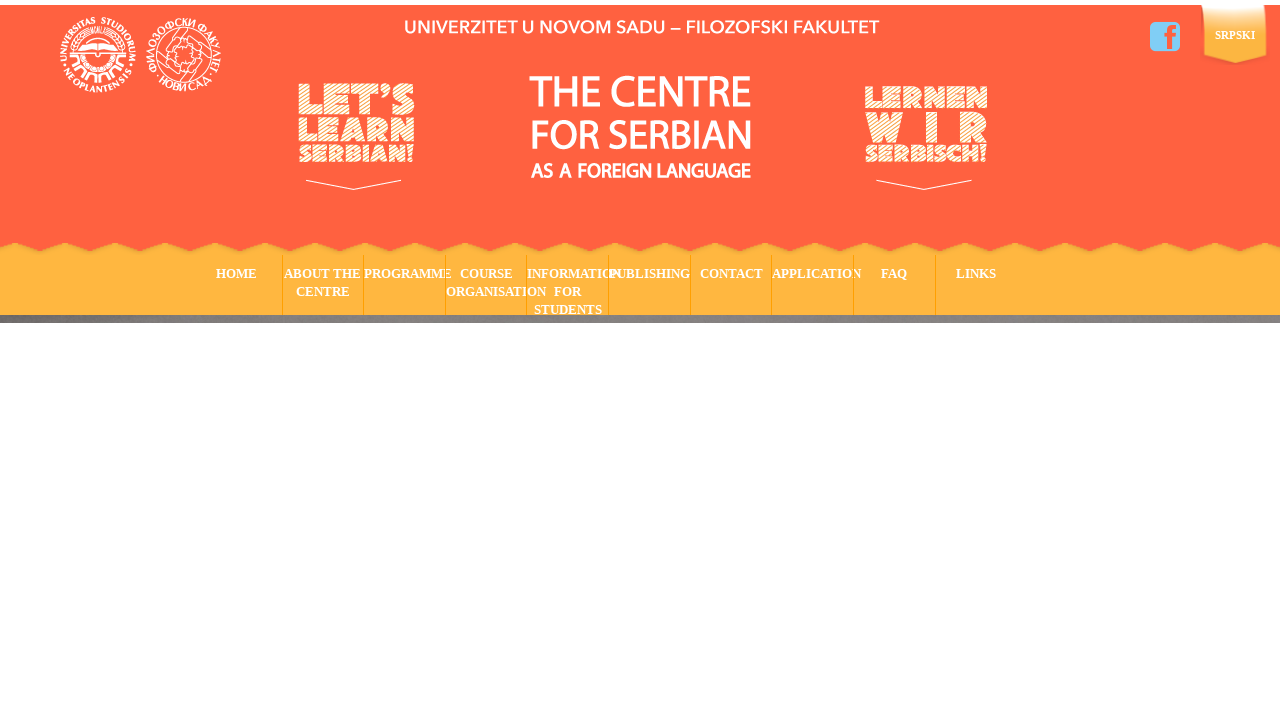

Hovered over Programme menu item at (405, 285) on xpath=/html/body/div/div[1]/div[2]/div/div/ul/li[3]/a
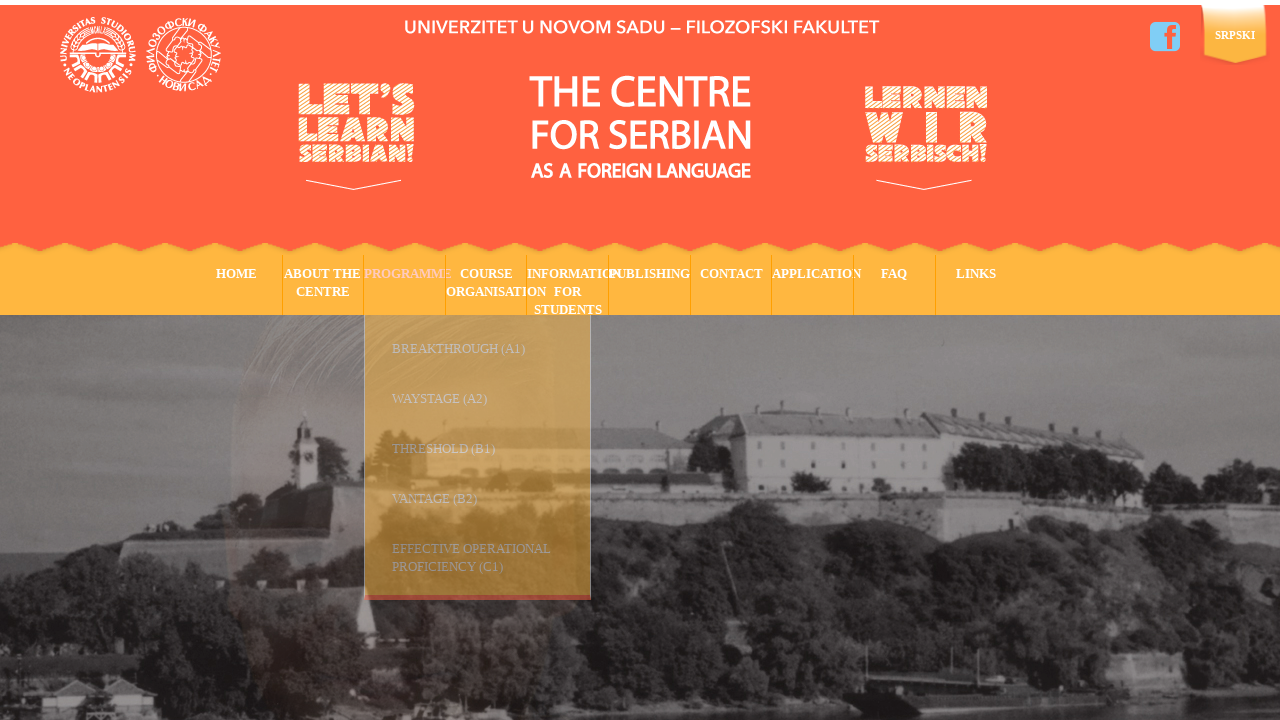

Clicked on A1 Program submenu item at (492, 355) on xpath=/html/body/div/div[1]/div[2]/div/div/ul/li[3]/ul/li[1]/a
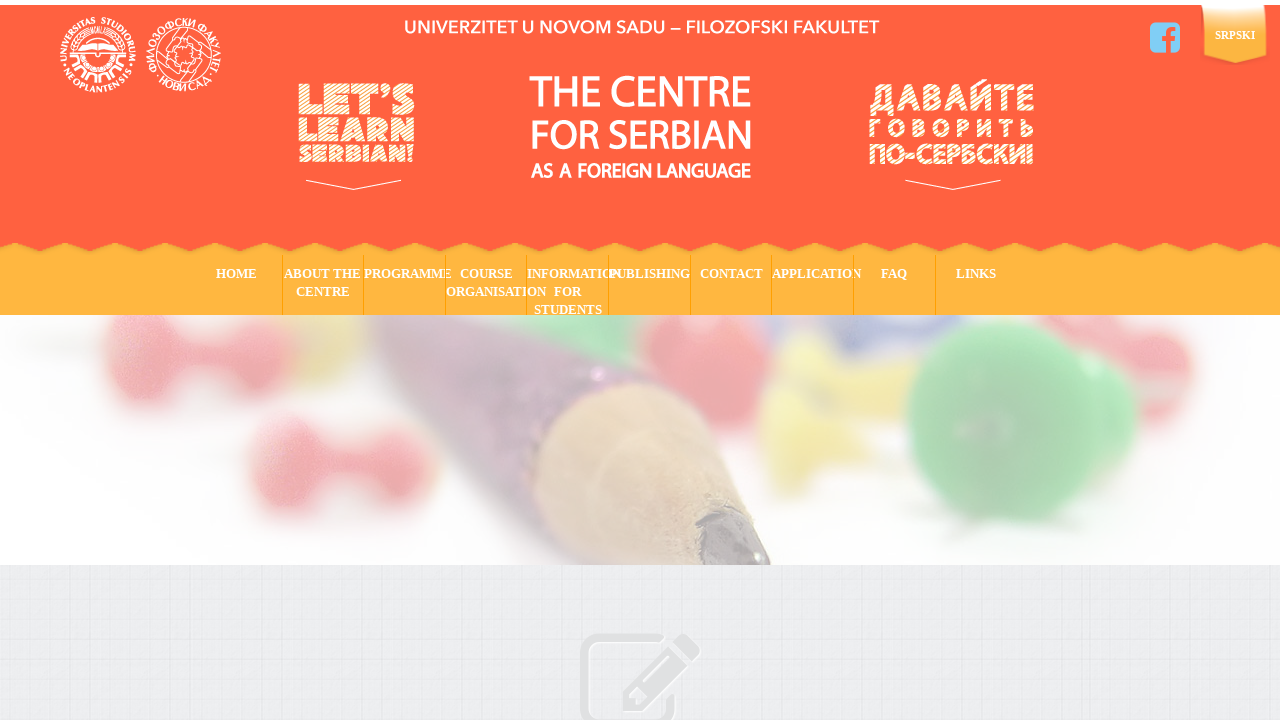

A1 Program page loaded and result element is visible
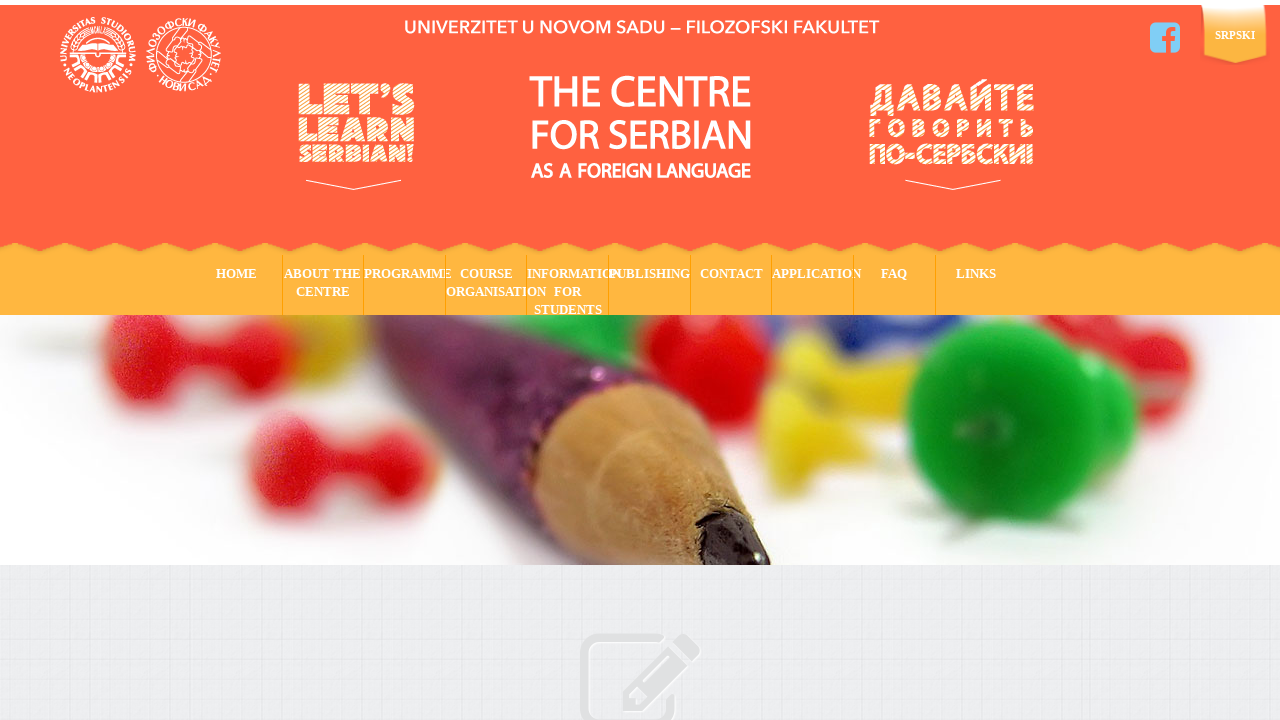

Verified result text matches 'AIM AND SYLLABUS'
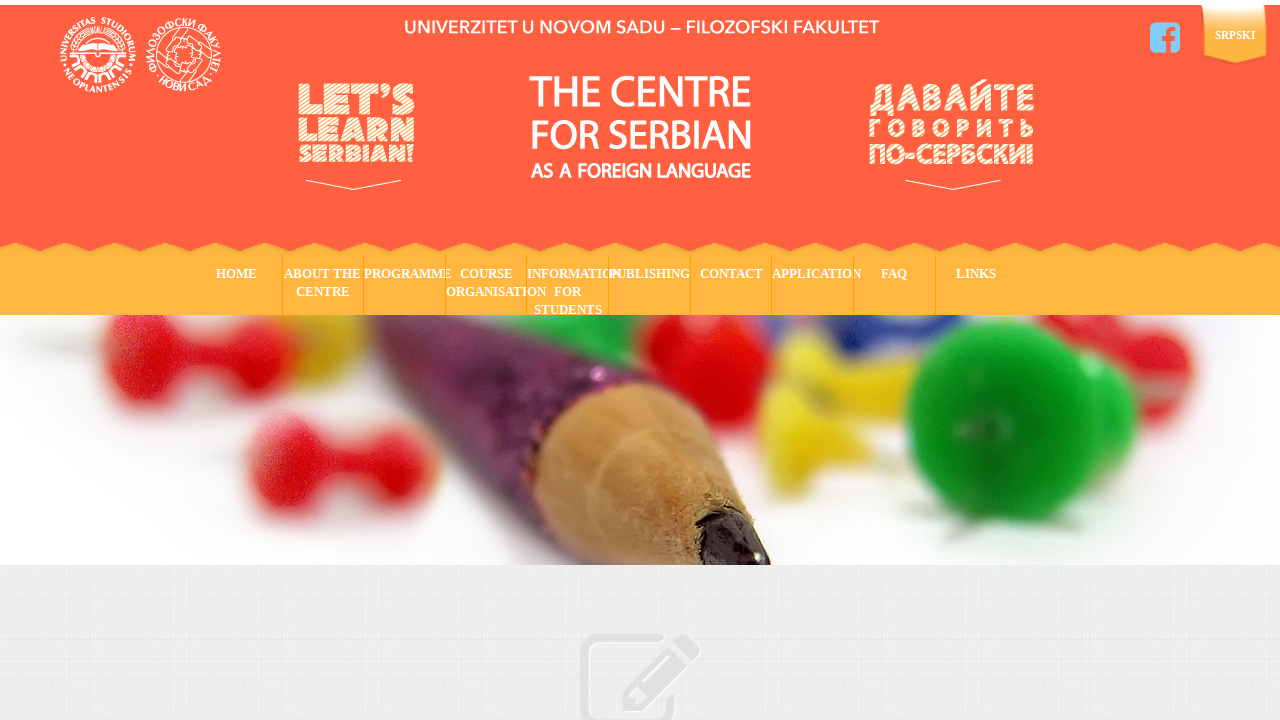

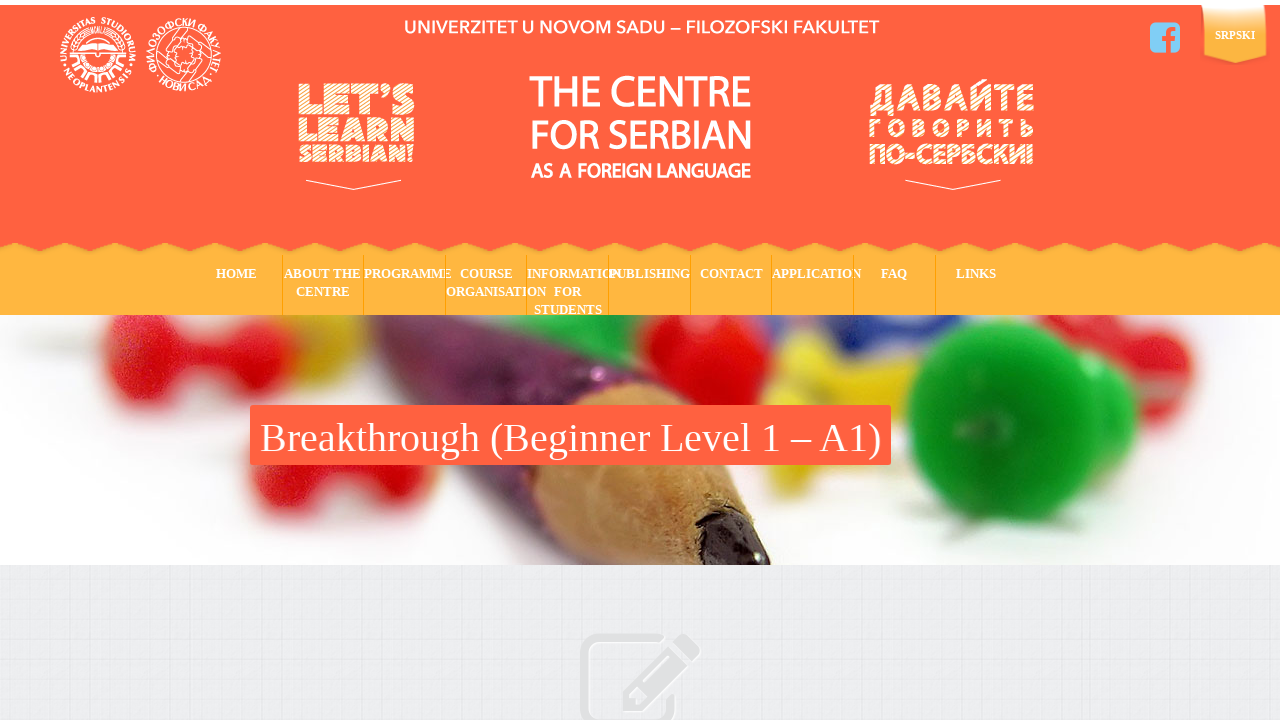